Tests file upload functionality on a demo registration page by uploading an image file to the file input element.

Starting URL: http://demo.automationtesting.in/Register.html

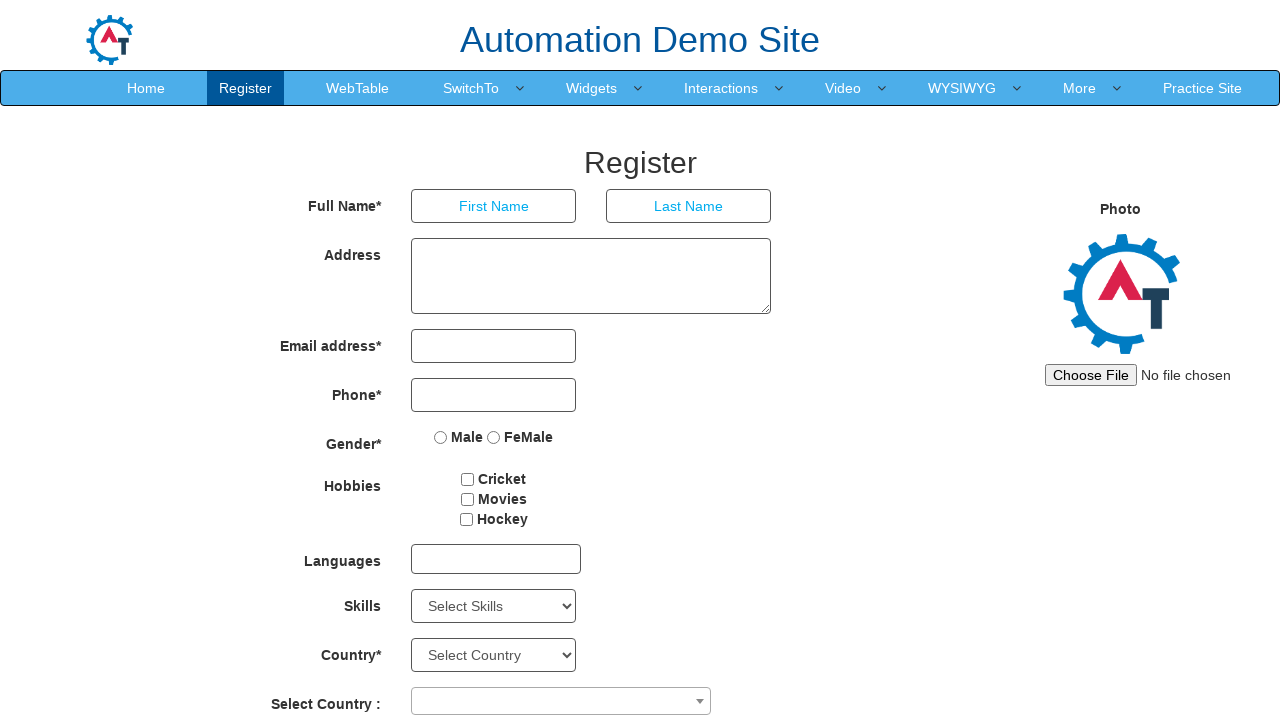

Waited for file upload input element to be available
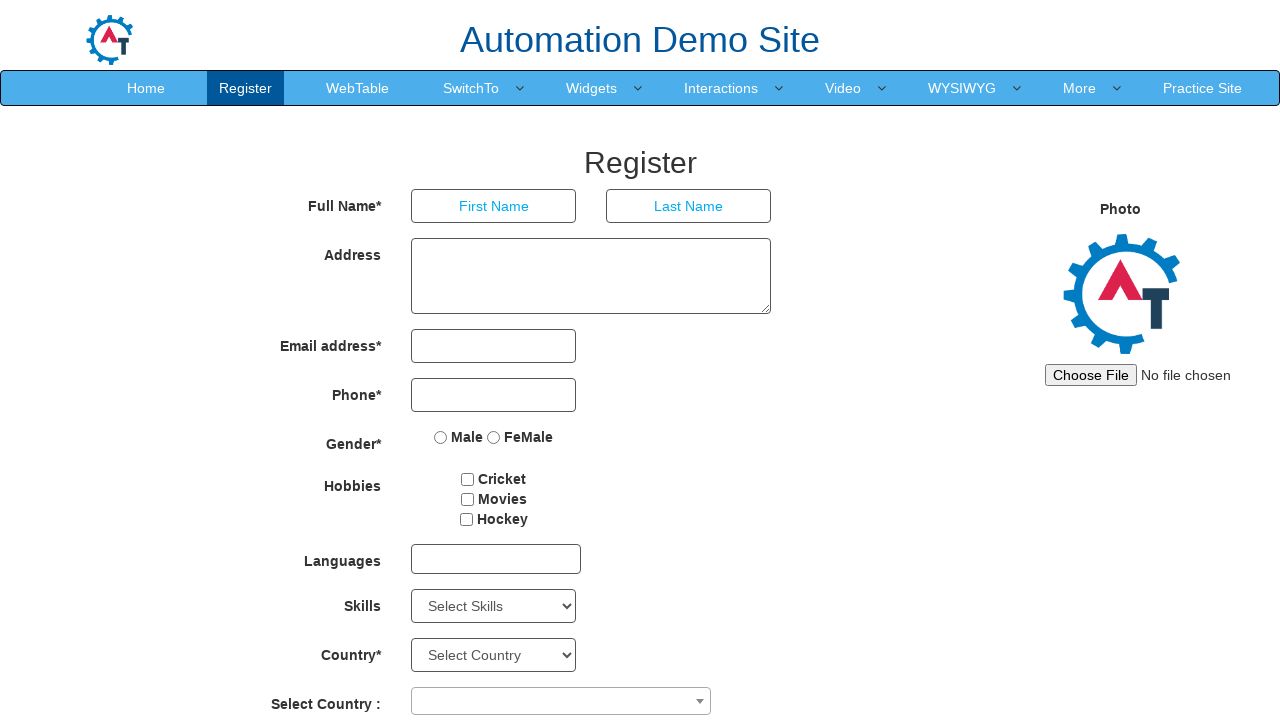

Created minimal test PNG image file at /tmp/test_image.png
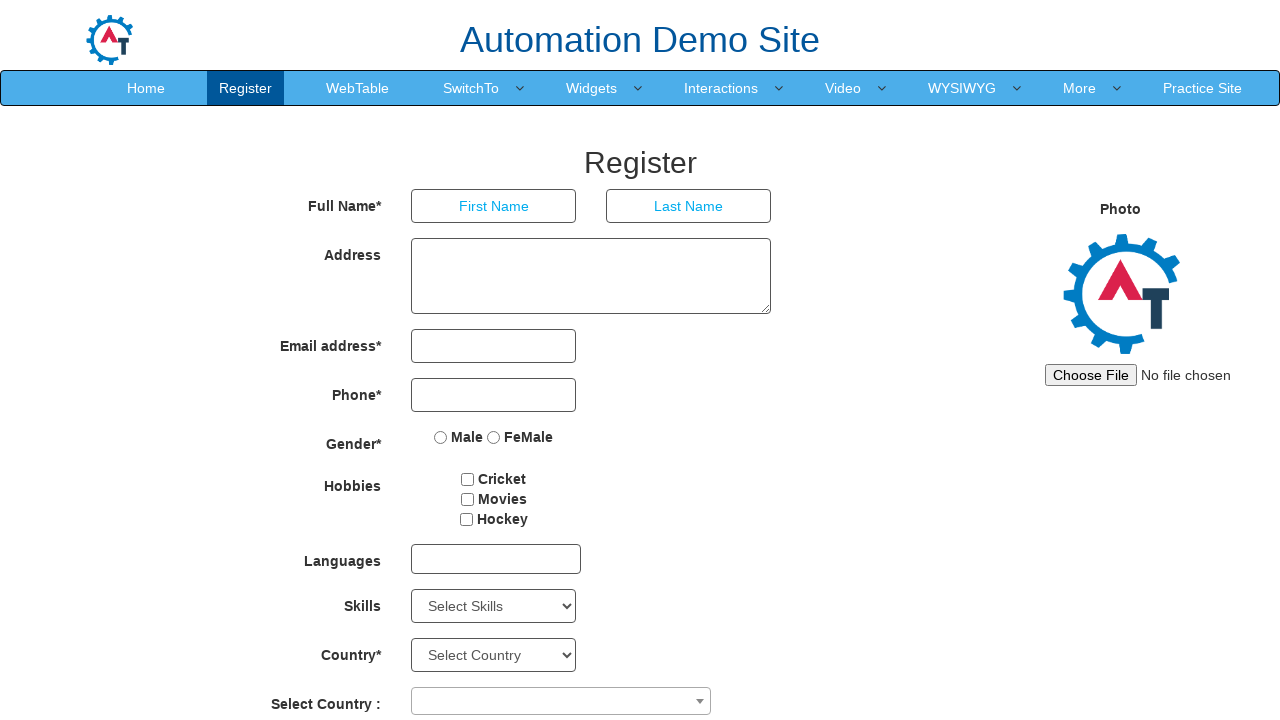

Uploaded test image file to file input element
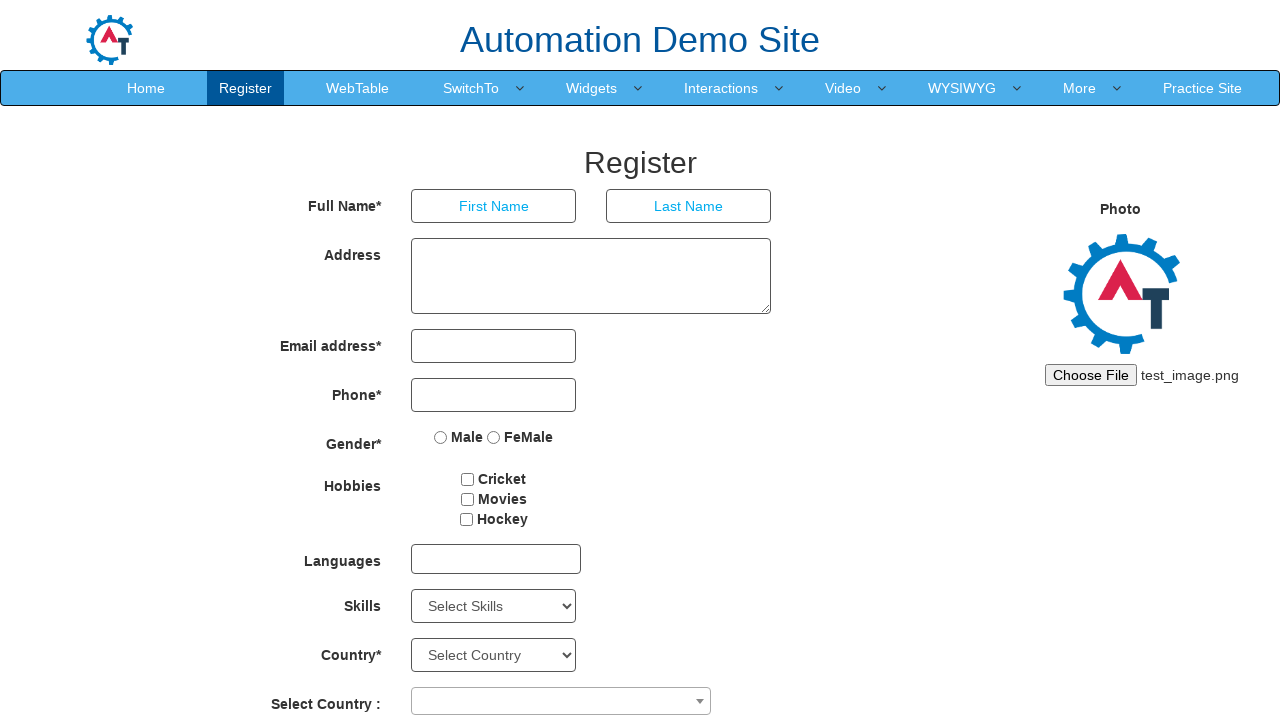

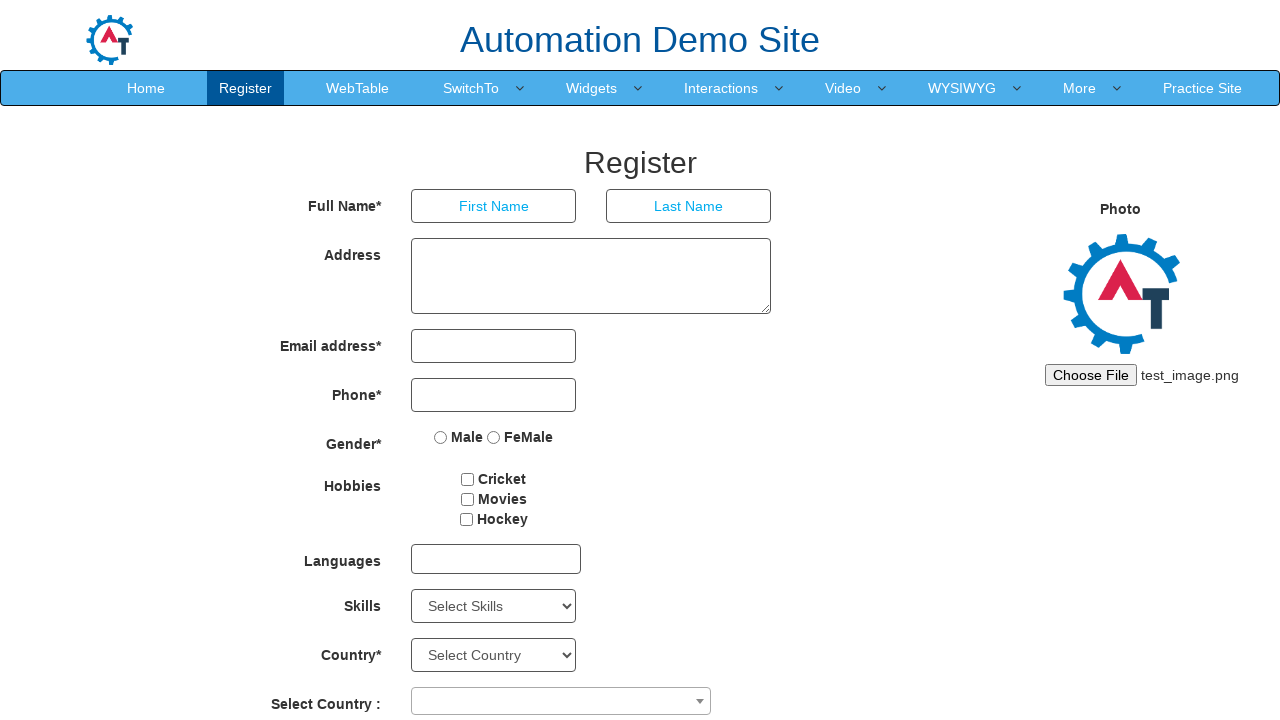